Tests adding multiple specific grocery items (Almonds, Mango, Banana, Orange) to the shopping cart on a practice e-commerce site by iterating through products and clicking the add button for matching items.

Starting URL: https://rahulshettyacademy.com/seleniumPractise/#/

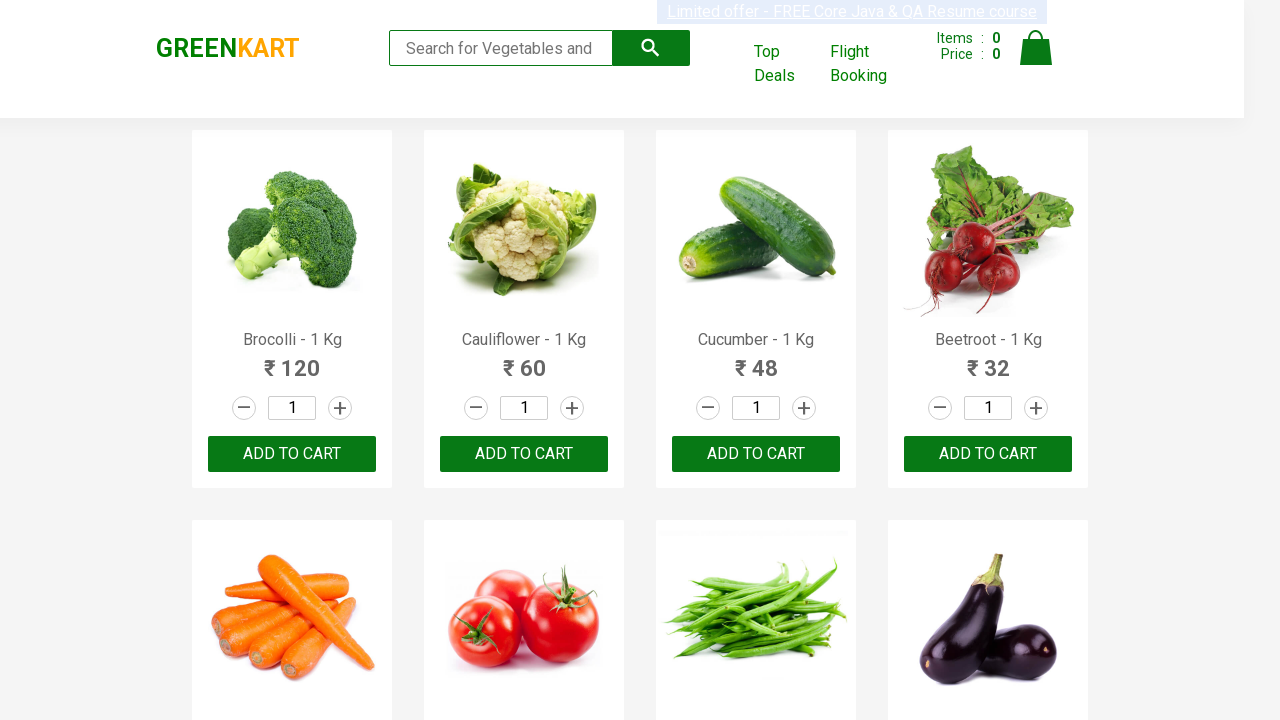

Waited for product names to load
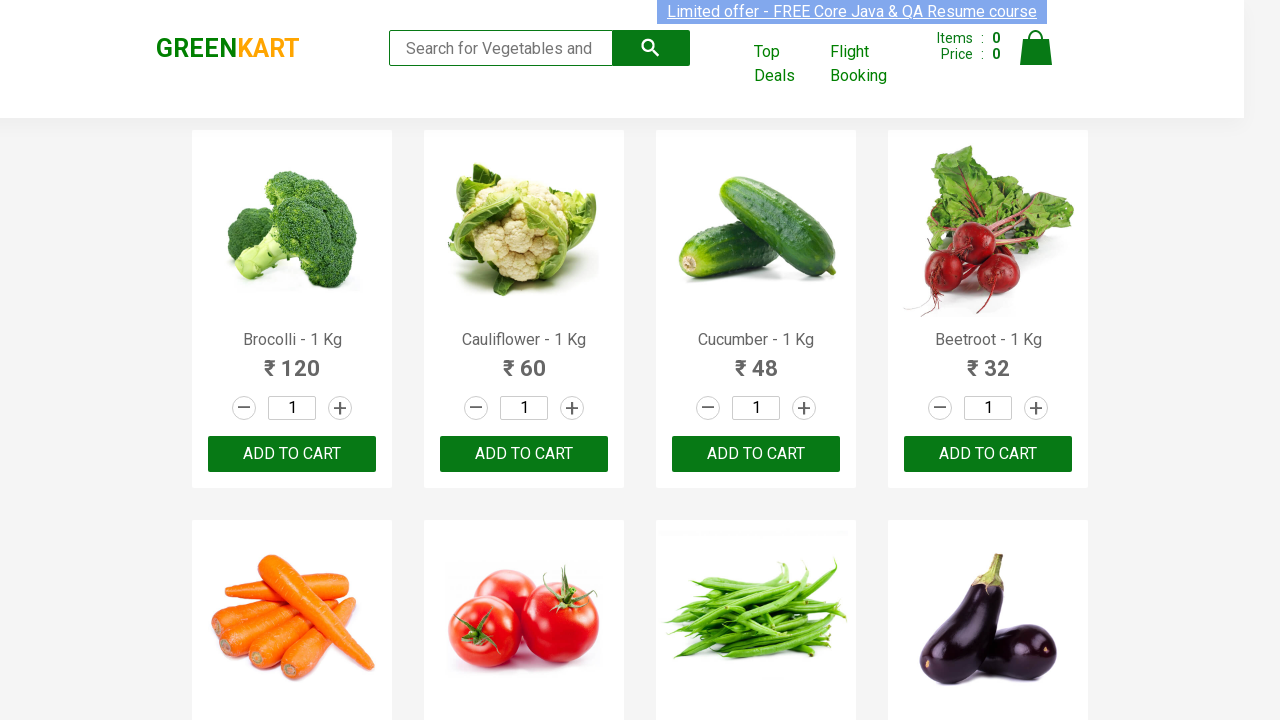

Retrieved all product elements from the page
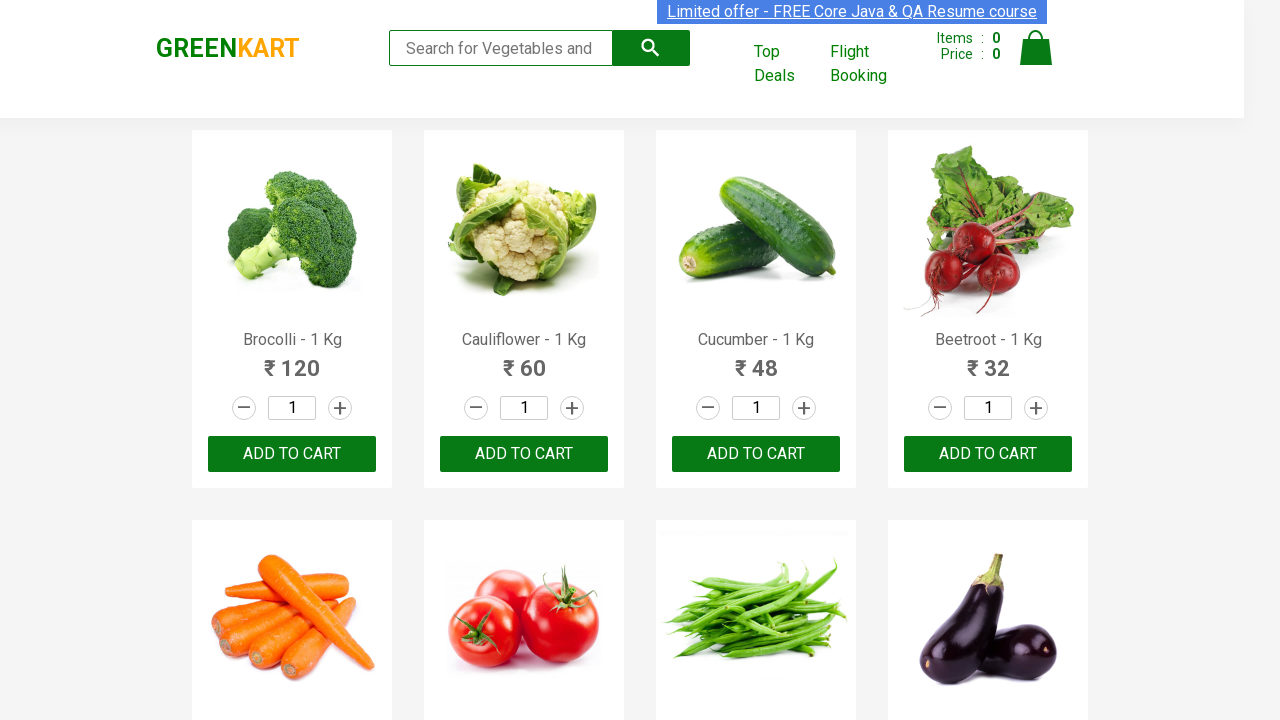

Clicked 'Add to Cart' button for Banana at (988, 360) on .product >> nth=15 >> button
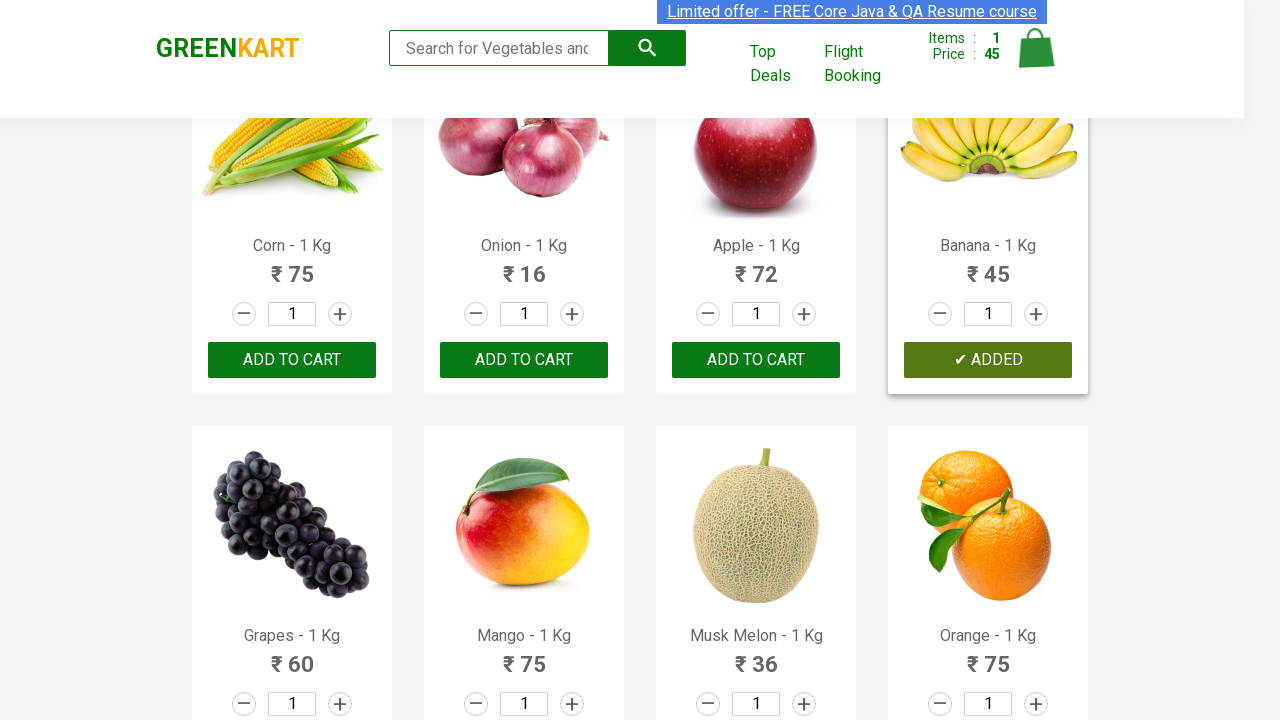

Clicked 'Add to Cart' button for Mango at (524, 360) on .product >> nth=17 >> button
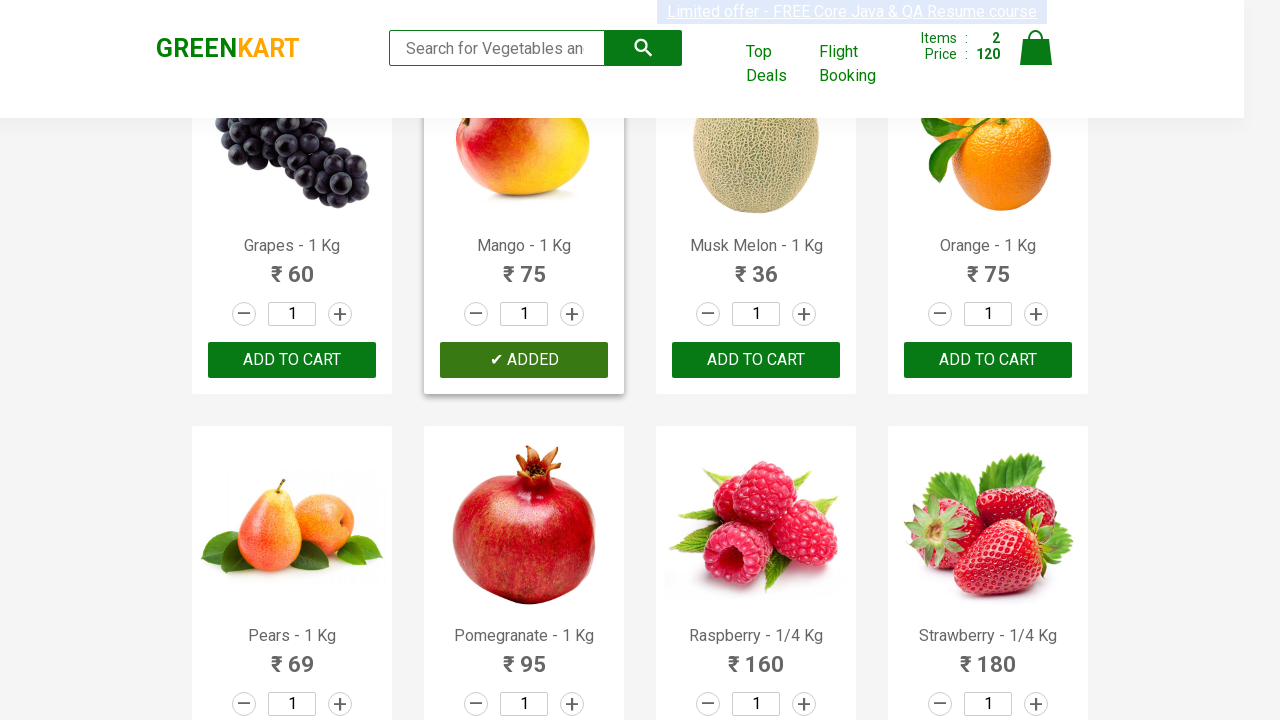

Clicked 'Add to Cart' button for Orange at (988, 360) on .product >> nth=19 >> button
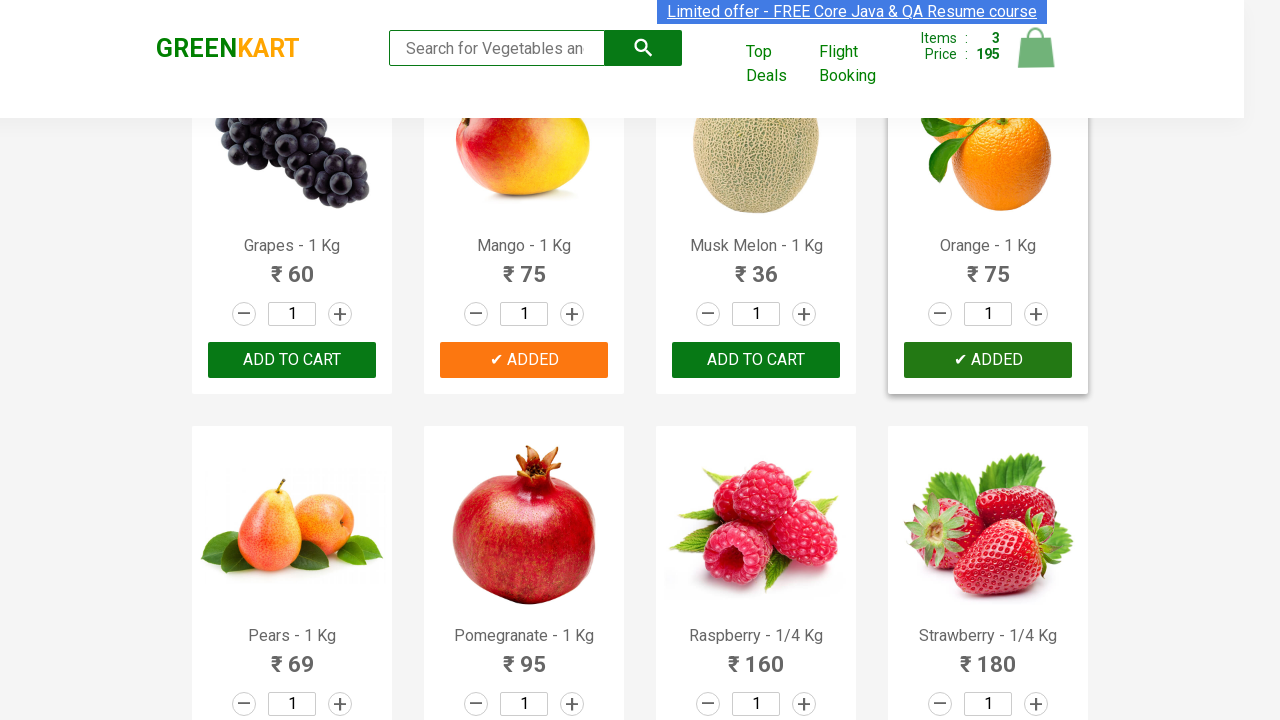

Clicked 'Add to Cart' button for Almonds at (524, 360) on .product >> nth=25 >> button
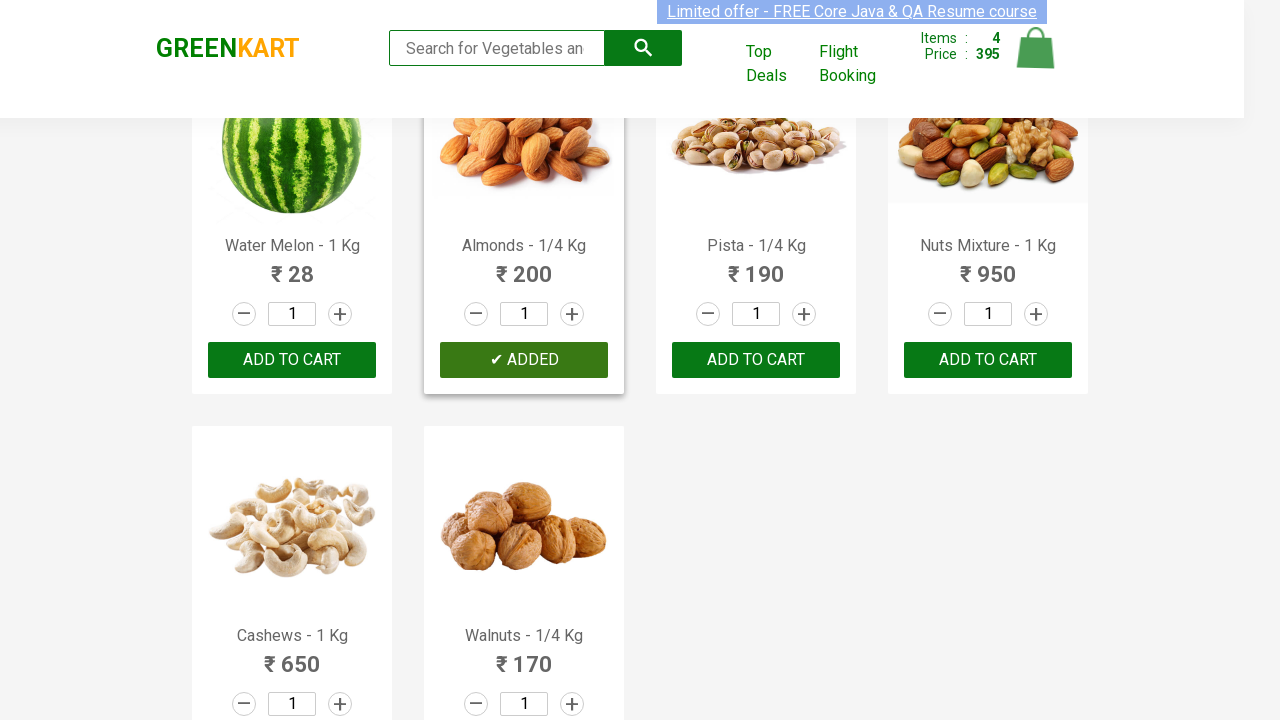

Waited 500ms for cart to update after adding 4 items
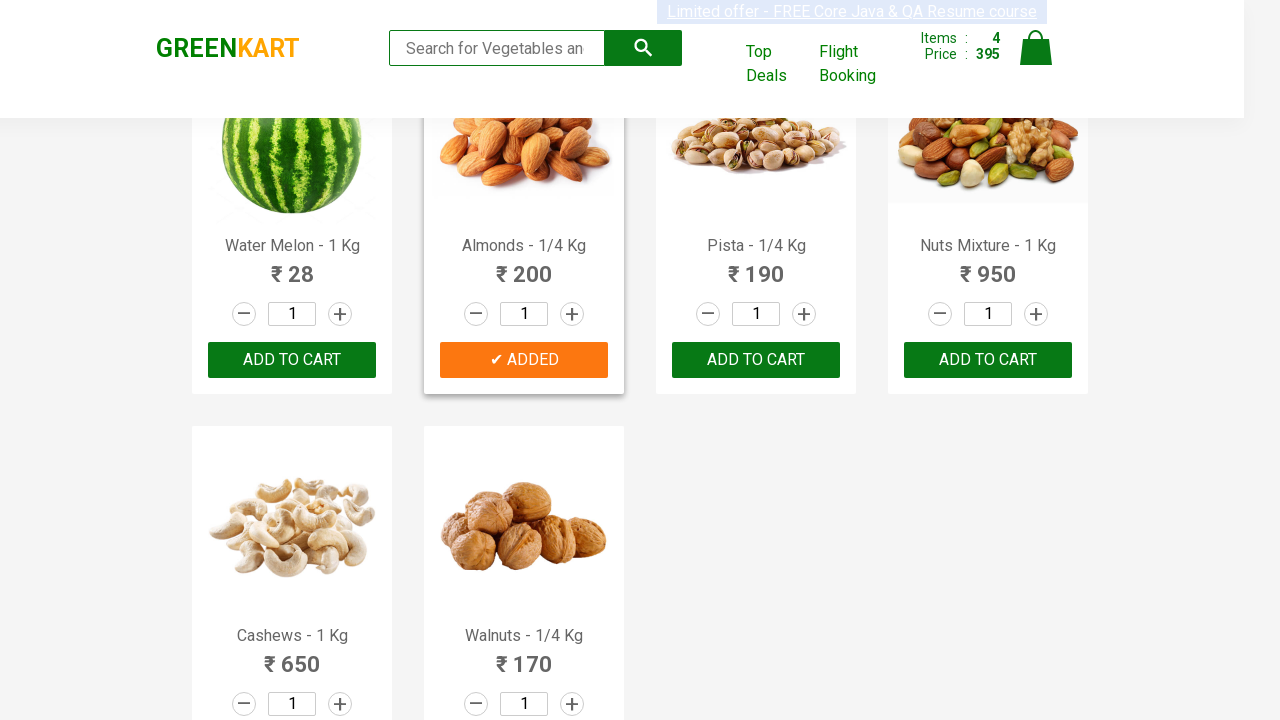

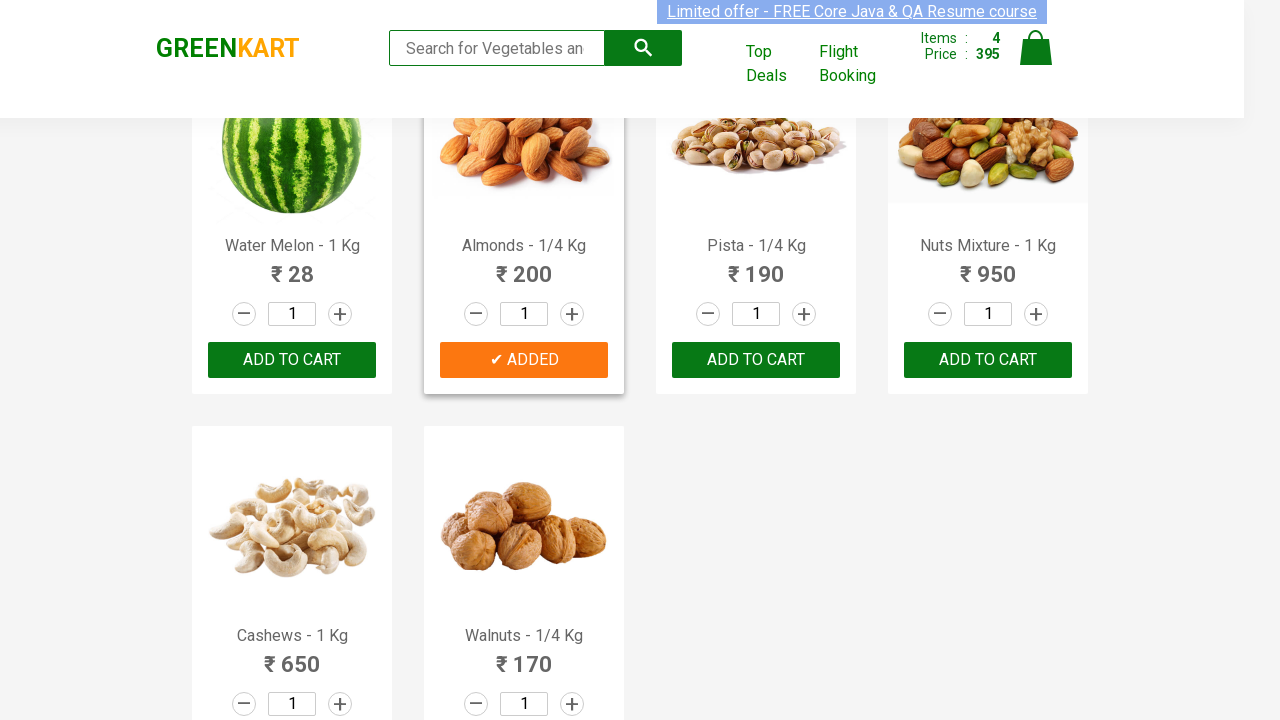